Tests clicking an alert button with a pause before clicking, then verifying and accepting the alert

Starting URL: https://demoqa.com/alerts

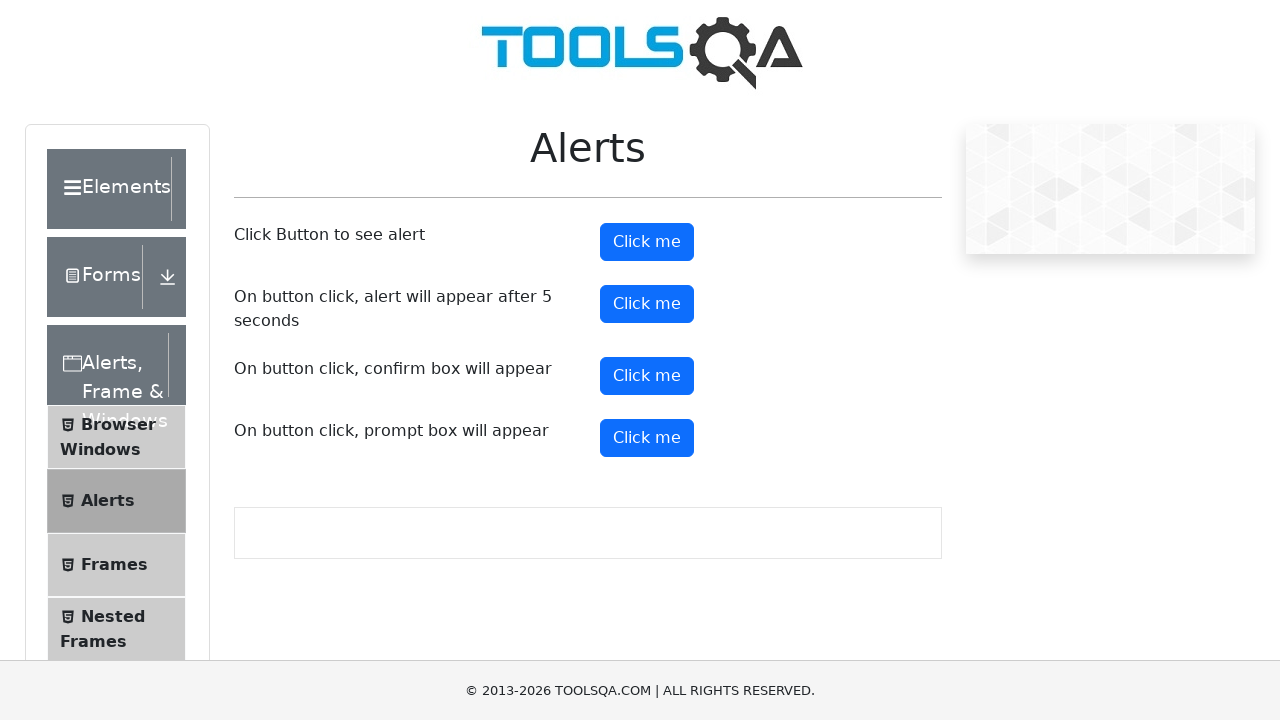

Hovered over the alert button at (647, 242) on #alertButton
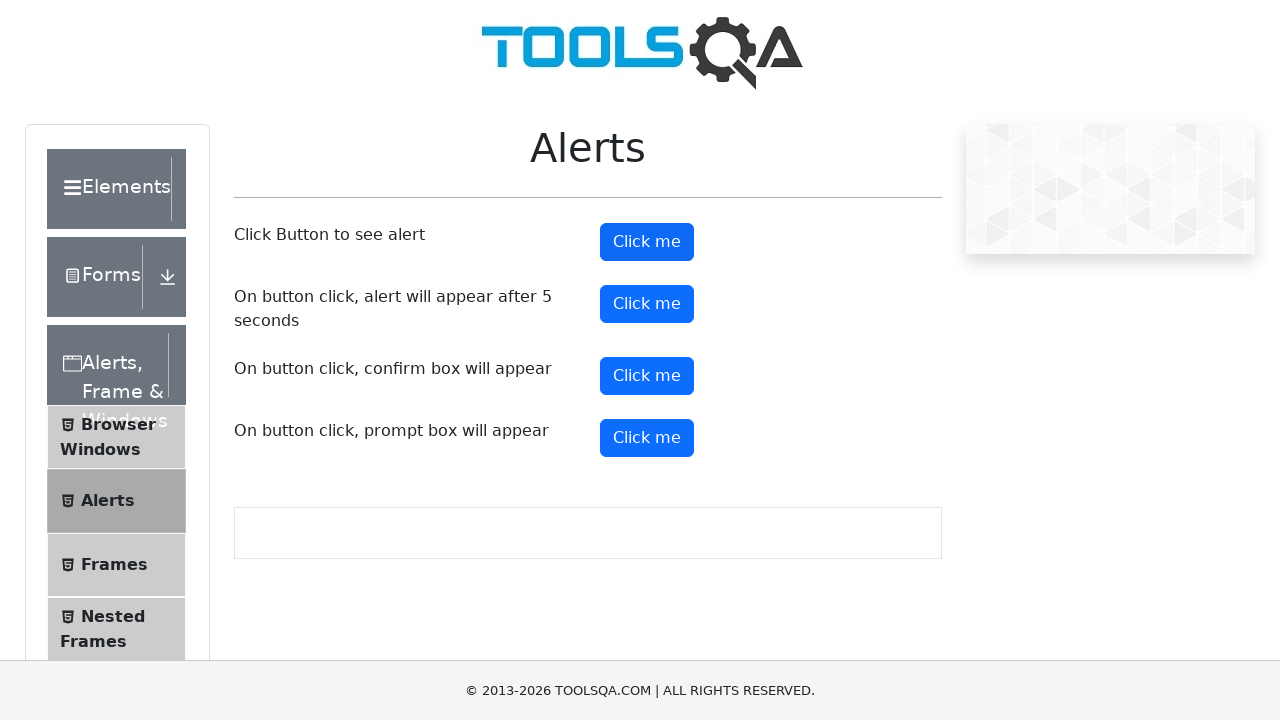

Waited 5 seconds before clicking the alert button
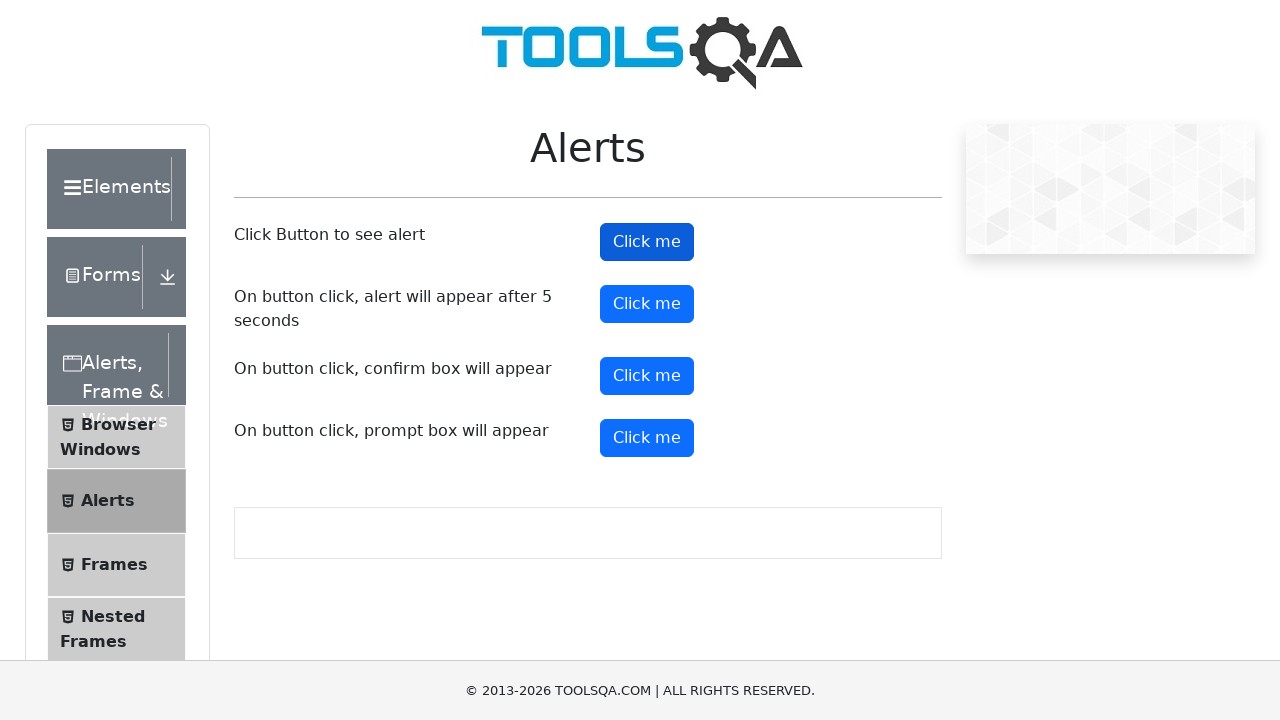

Set up dialog handler to automatically accept alerts
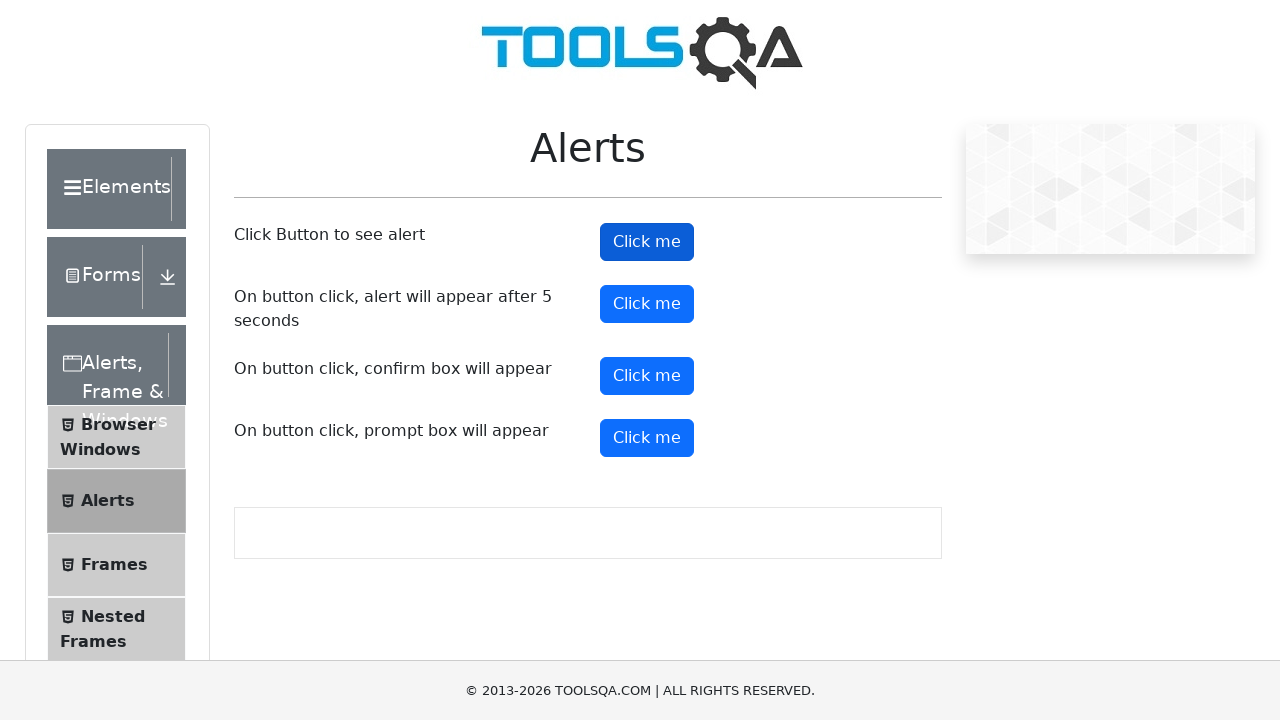

Clicked the alert button at (647, 242) on #alertButton
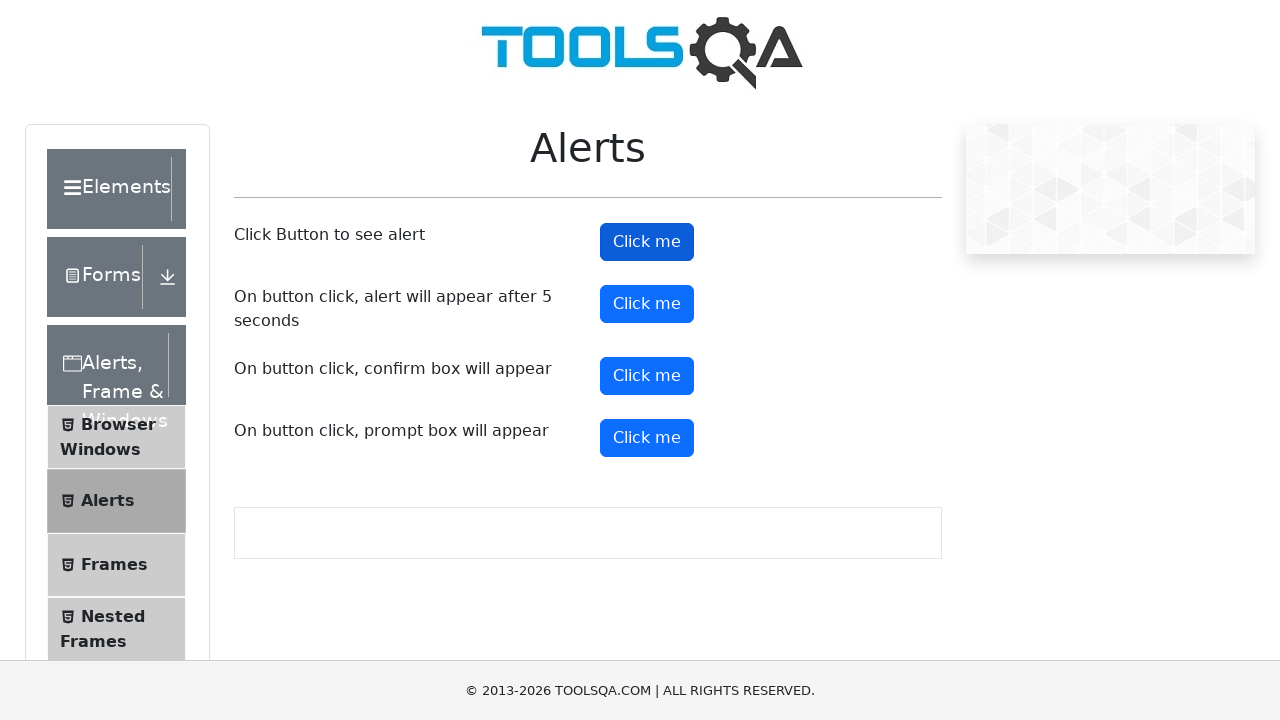

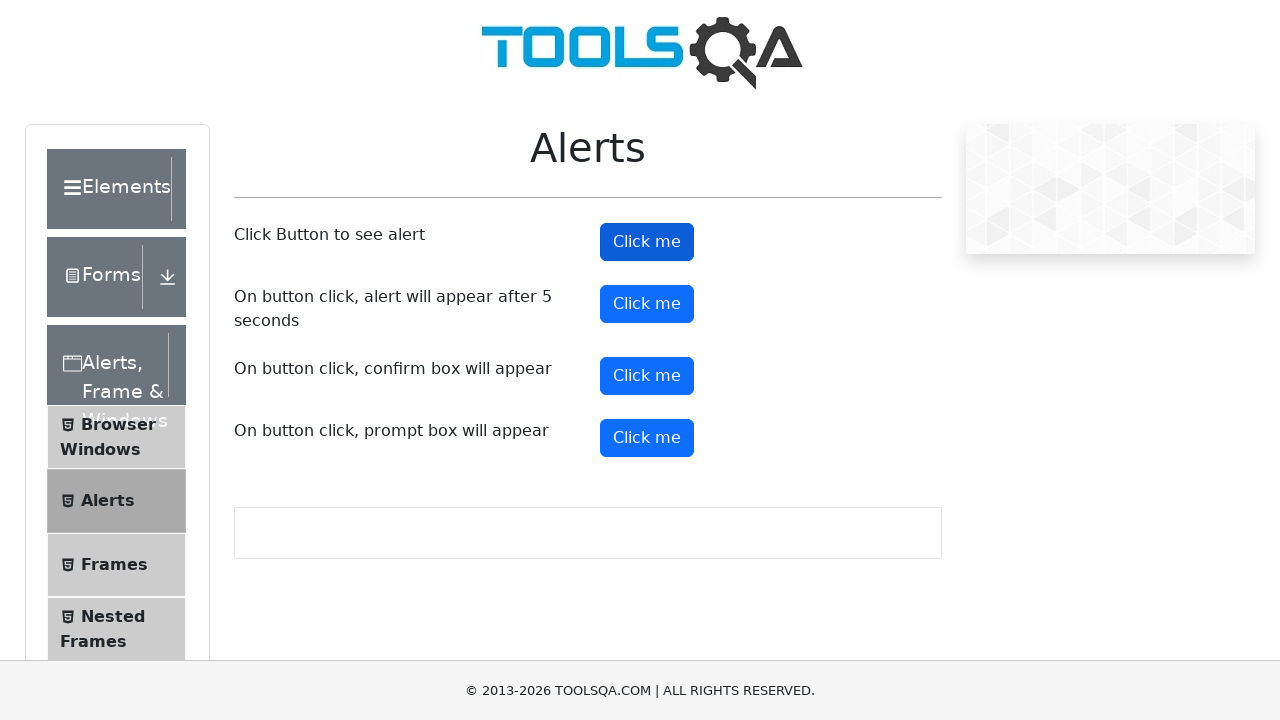